Solves a math problem by extracting two numbers from the page, calculating their sum, and selecting the result from a dropdown menu before submitting

Starting URL: http://suninjuly.github.io/selects1.html

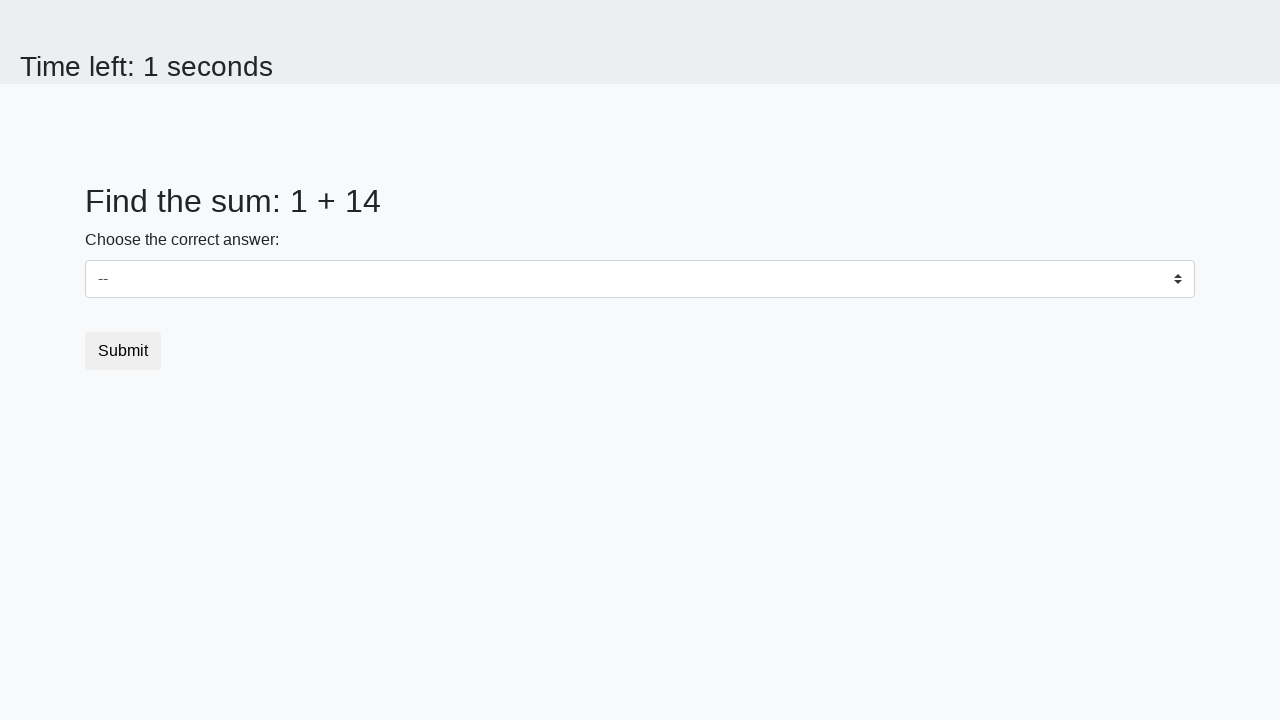

Located first number element (#num1)
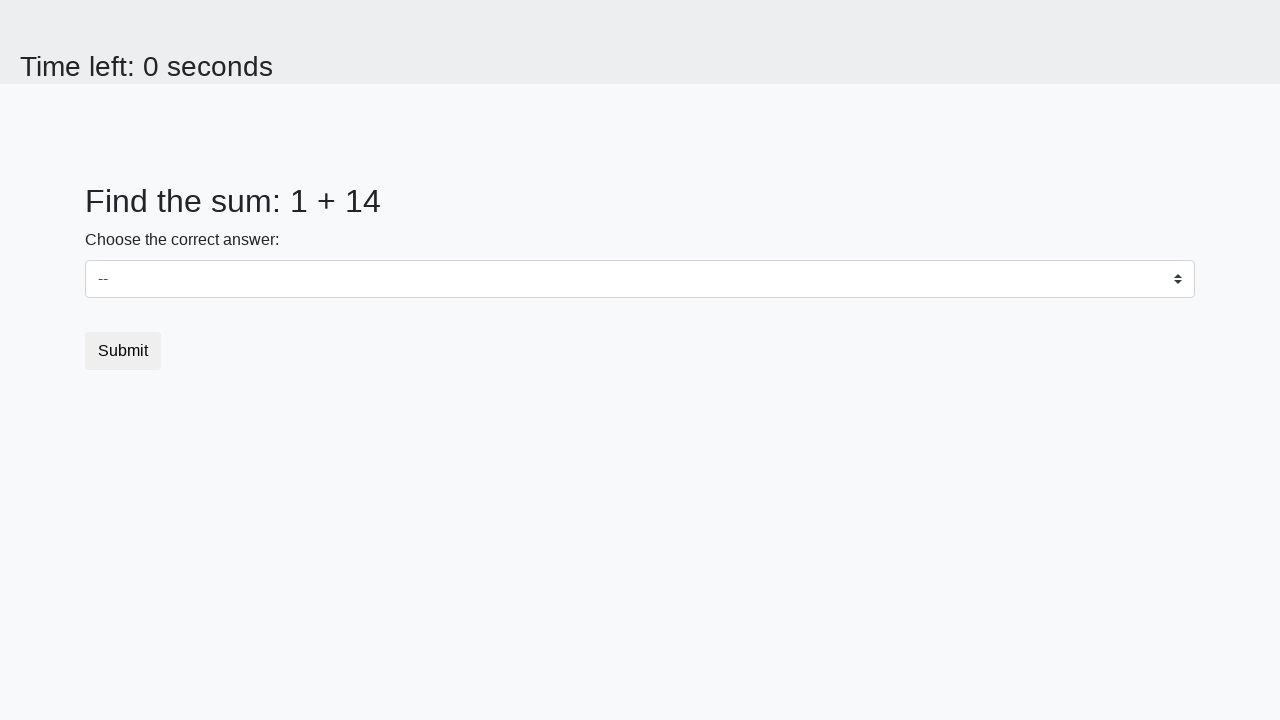

Extracted first number: 1
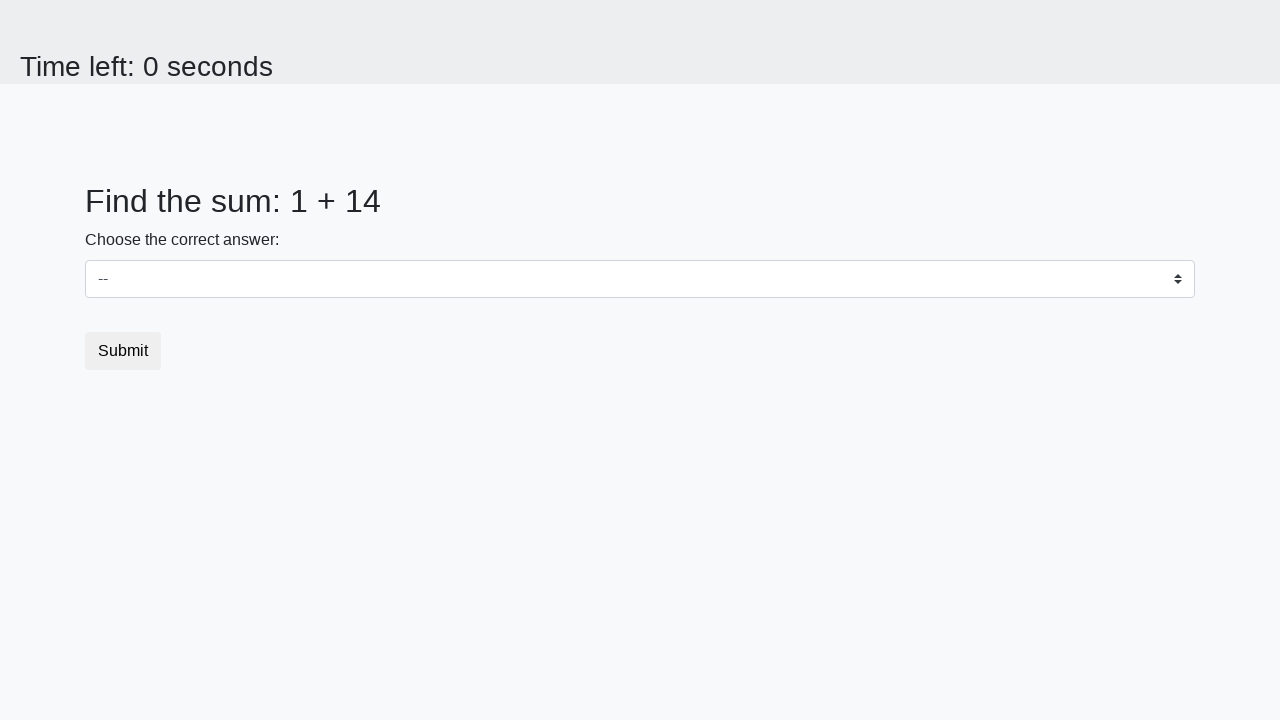

Located second number element (#num2)
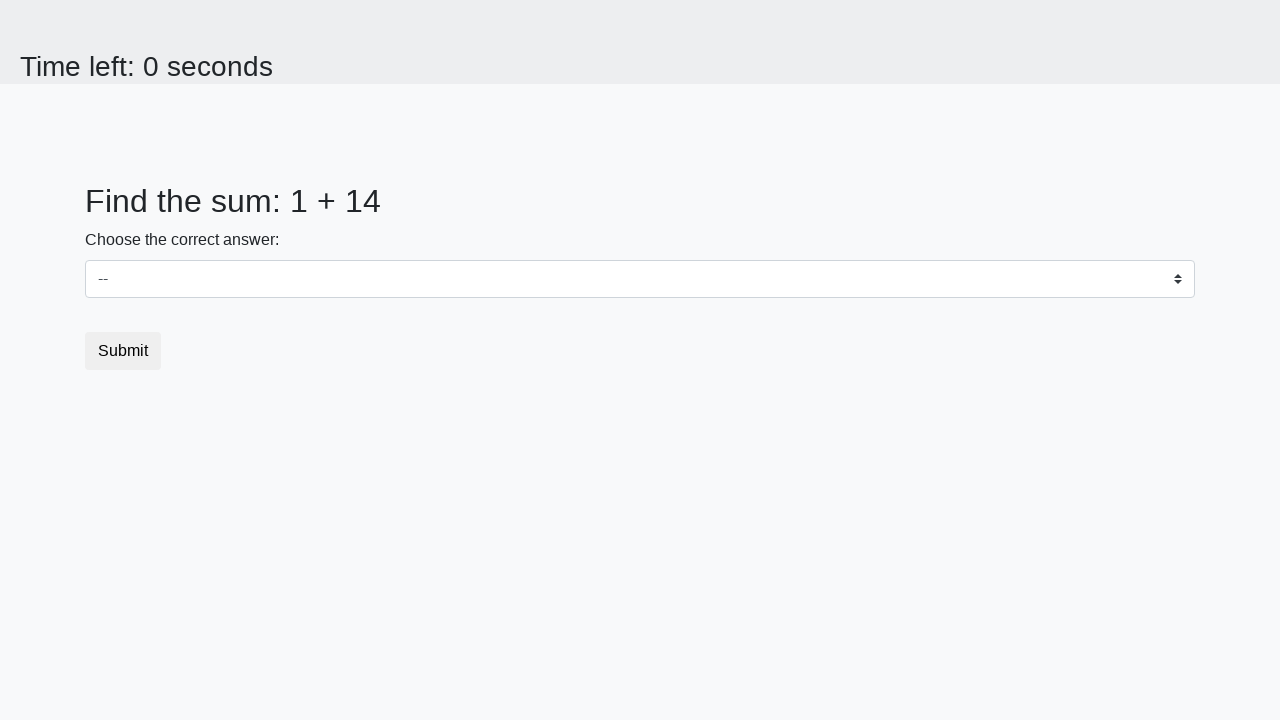

Extracted second number: 14
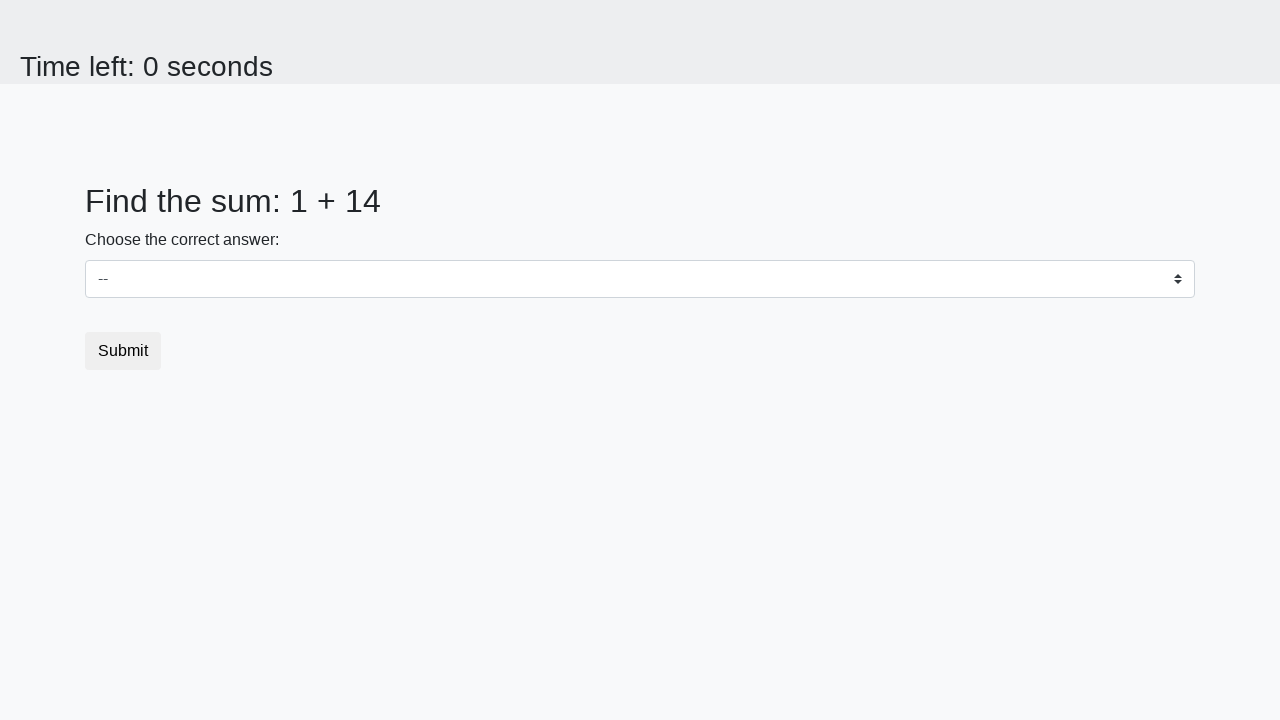

Calculated sum: 1 + 14 = 15
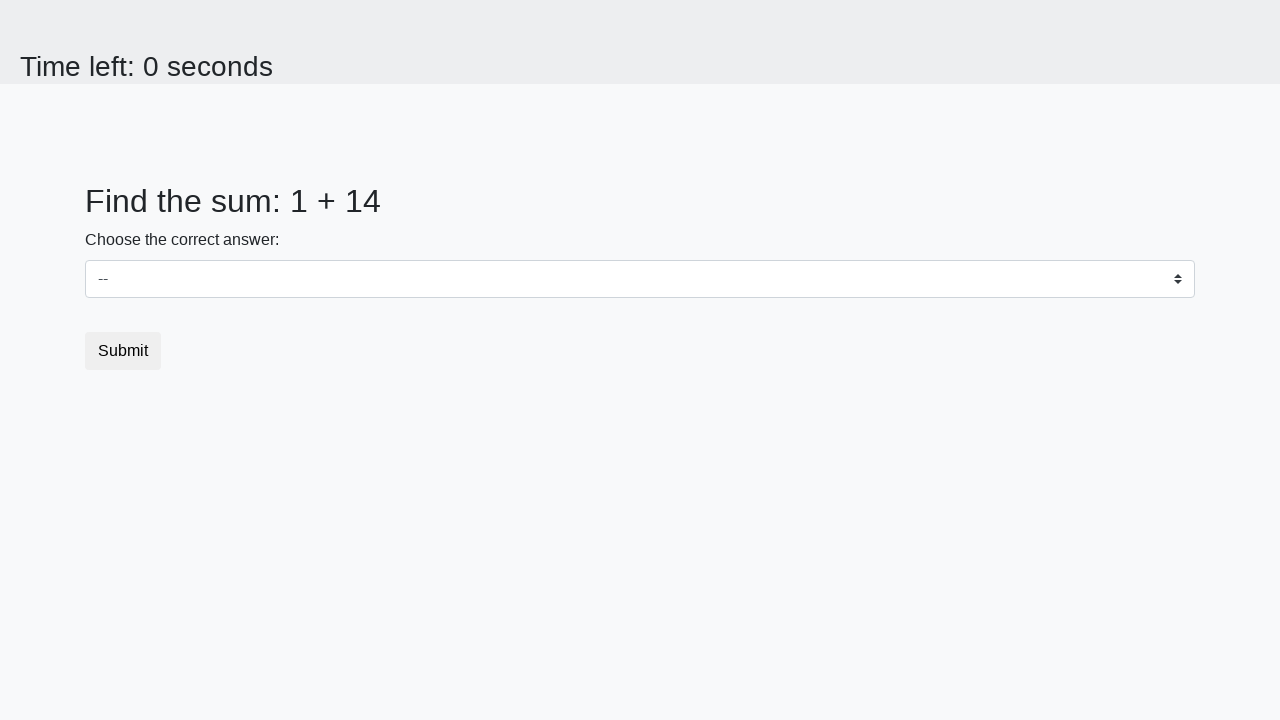

Selected result '15' from dropdown menu on select
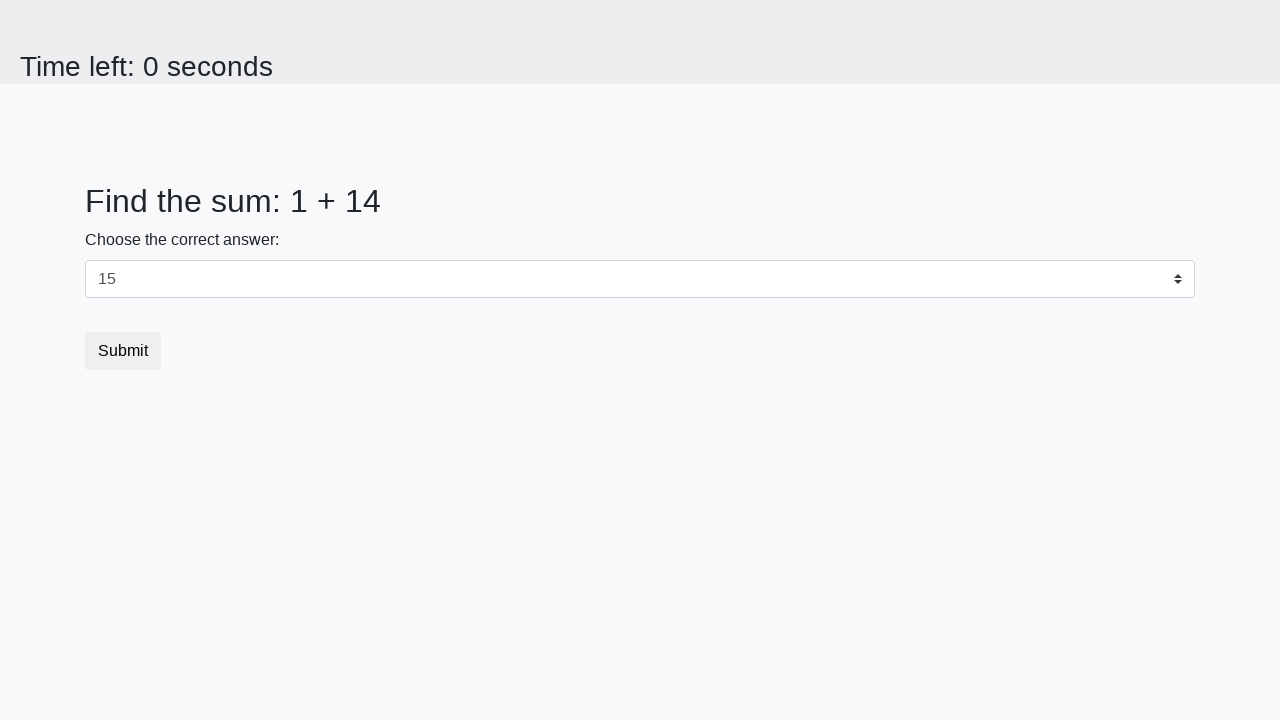

Clicked submit button (.btn-default) at (123, 351) on .btn-default
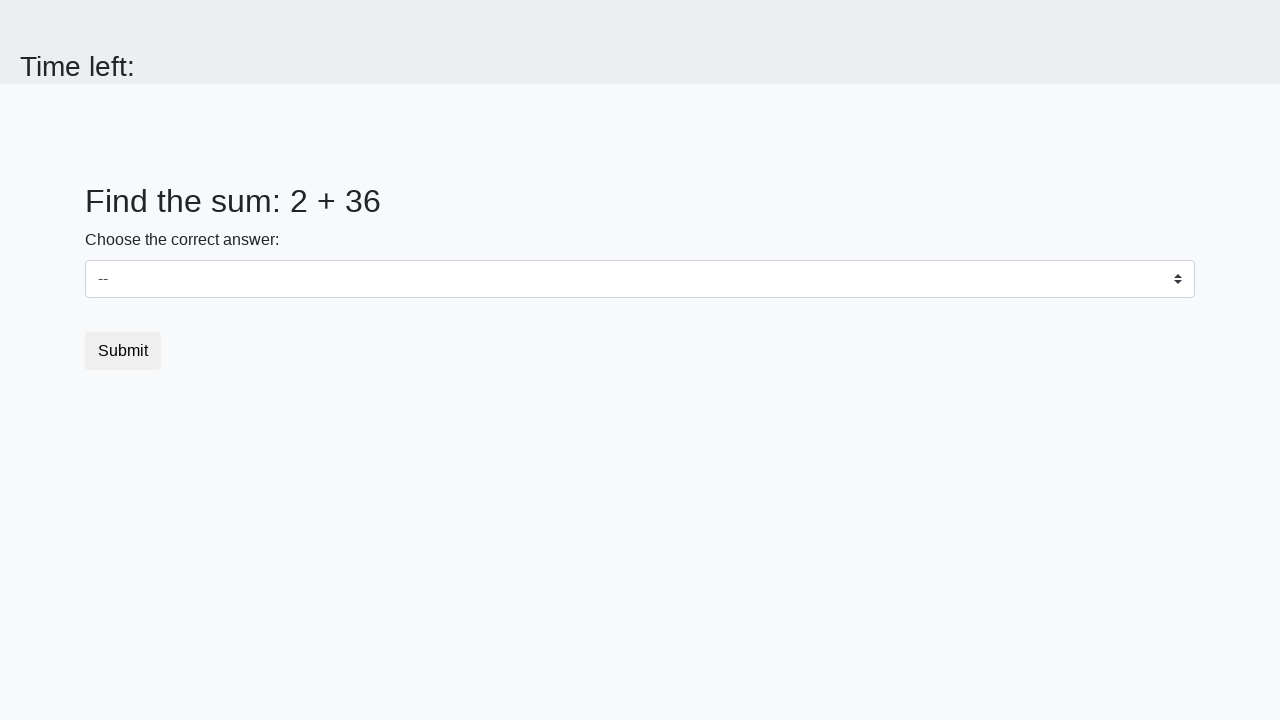

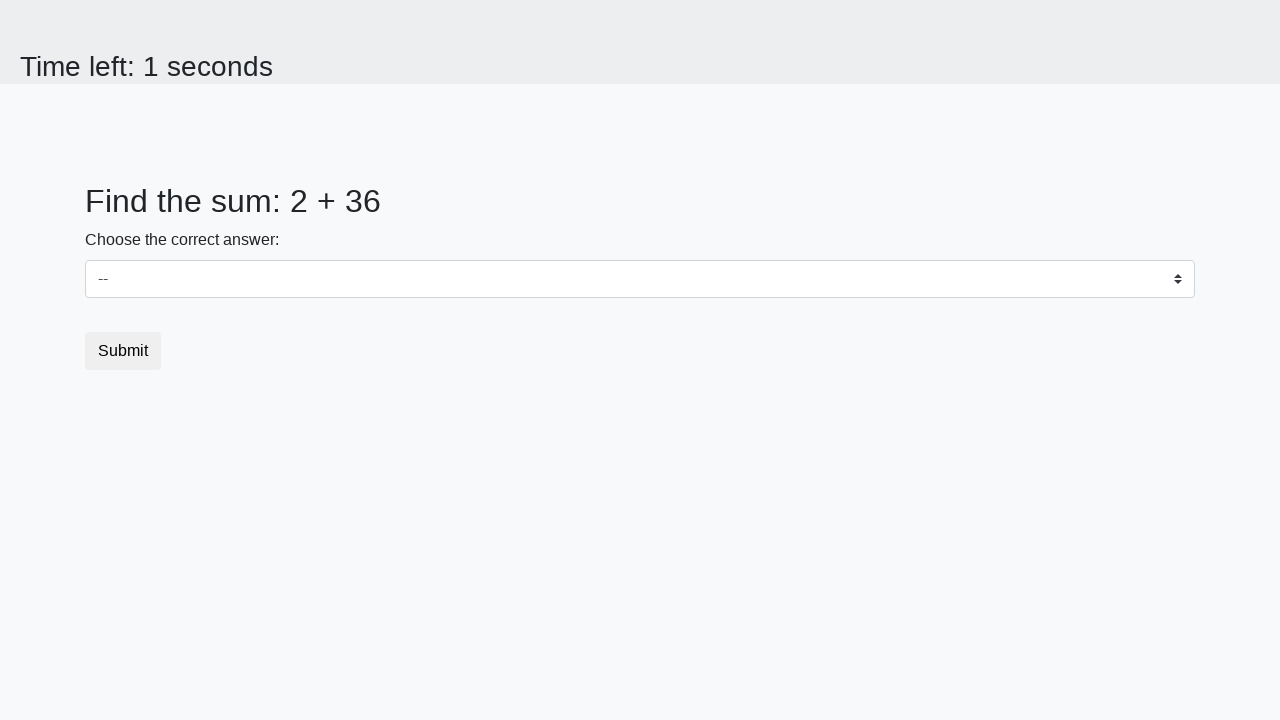